Tests navigation to the forgot password page by clicking the forgot password link on the login page and verifying the "Reset Password" heading is displayed.

Starting URL: https://opensource-demo.orangehrmlive.com/

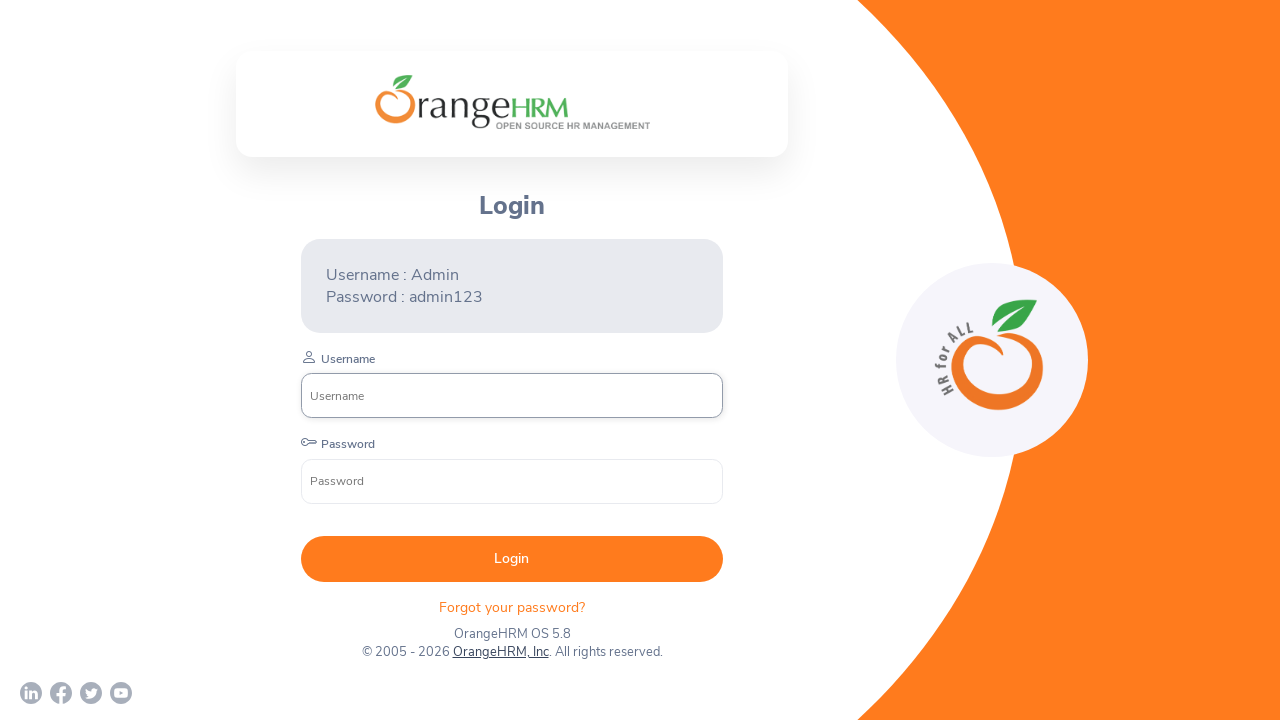

Clicked on the forgot password link at (512, 607) on xpath=//p[@class='oxd-text oxd-text--p orangehrm-login-forgot-header']
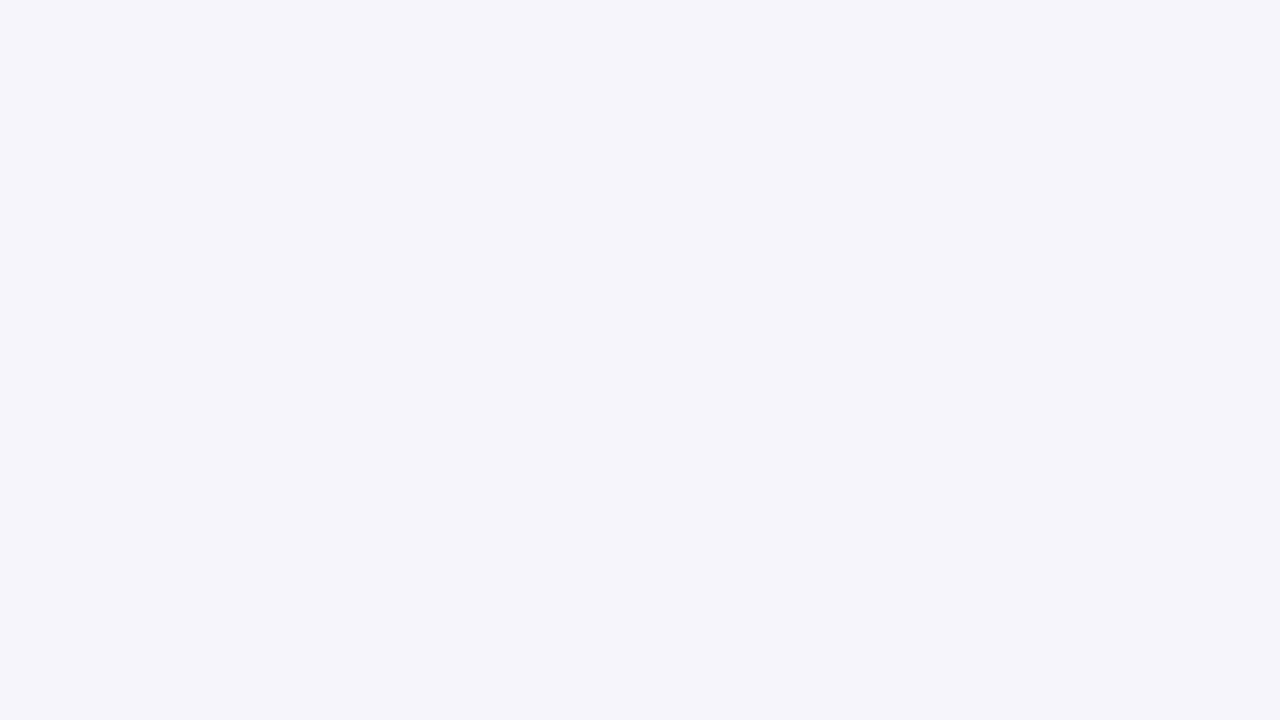

Waited for Reset Password heading to be visible
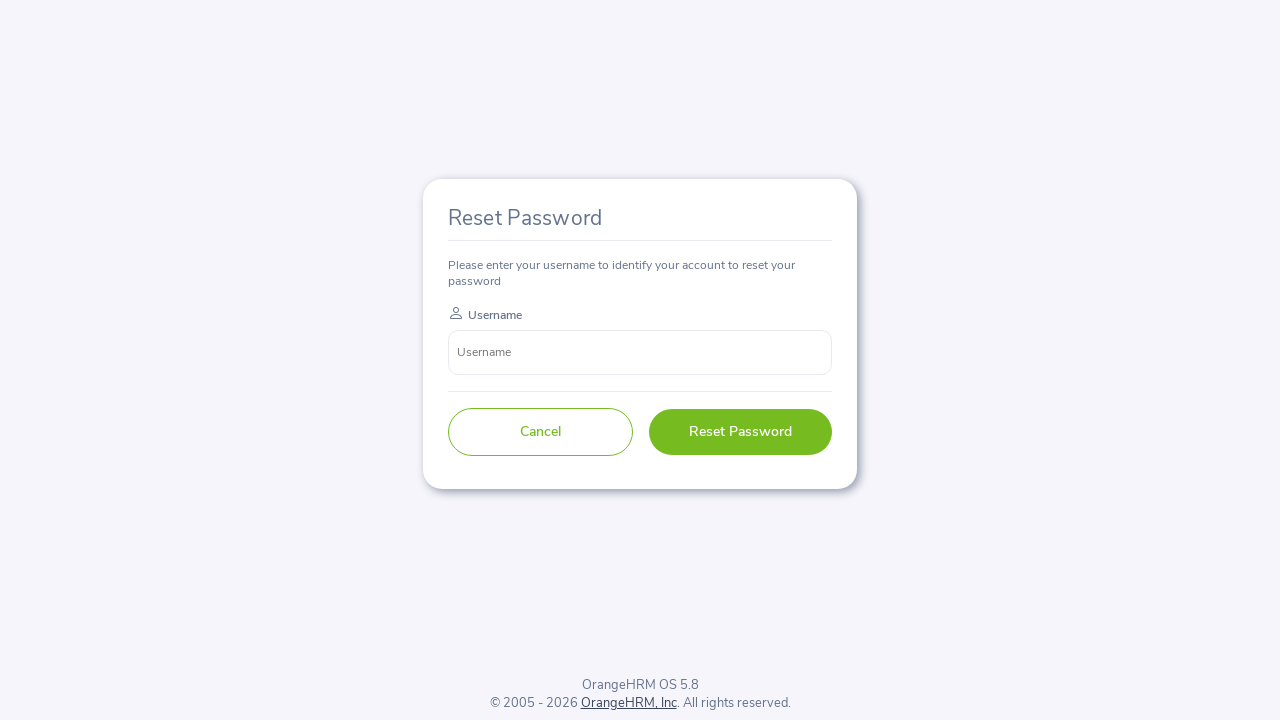

Verified Reset Password heading text content matches expected value
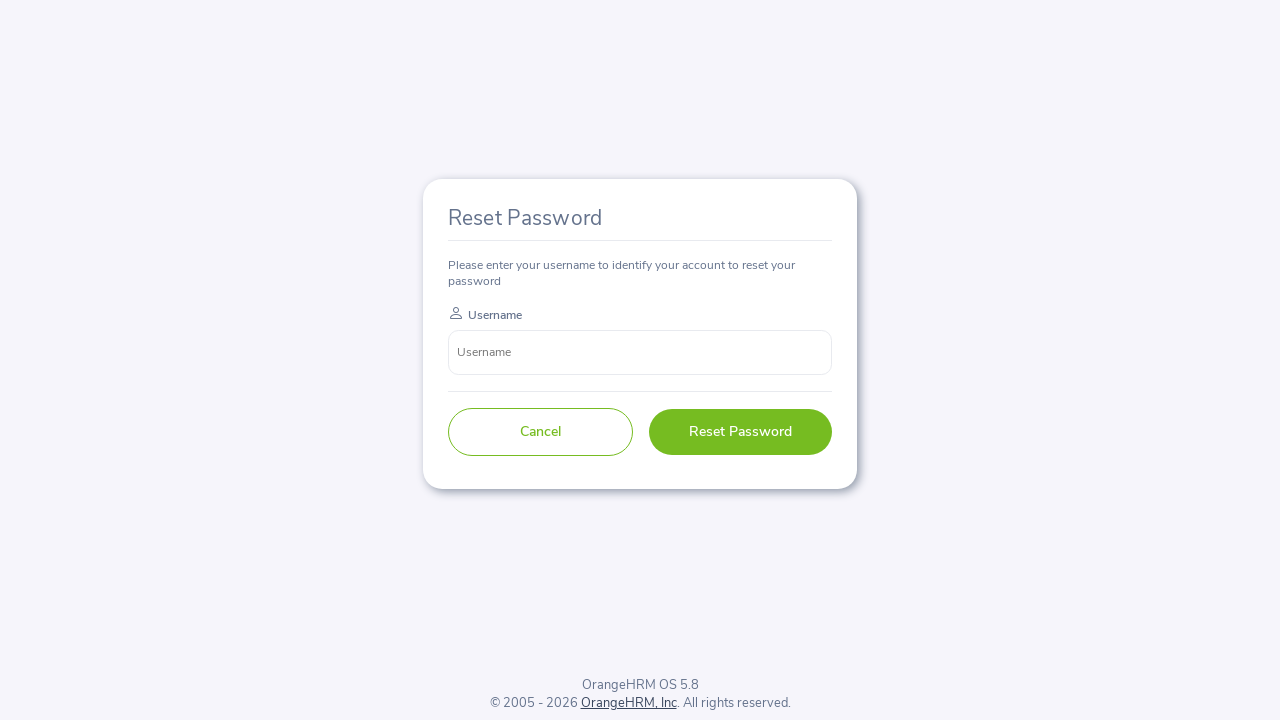

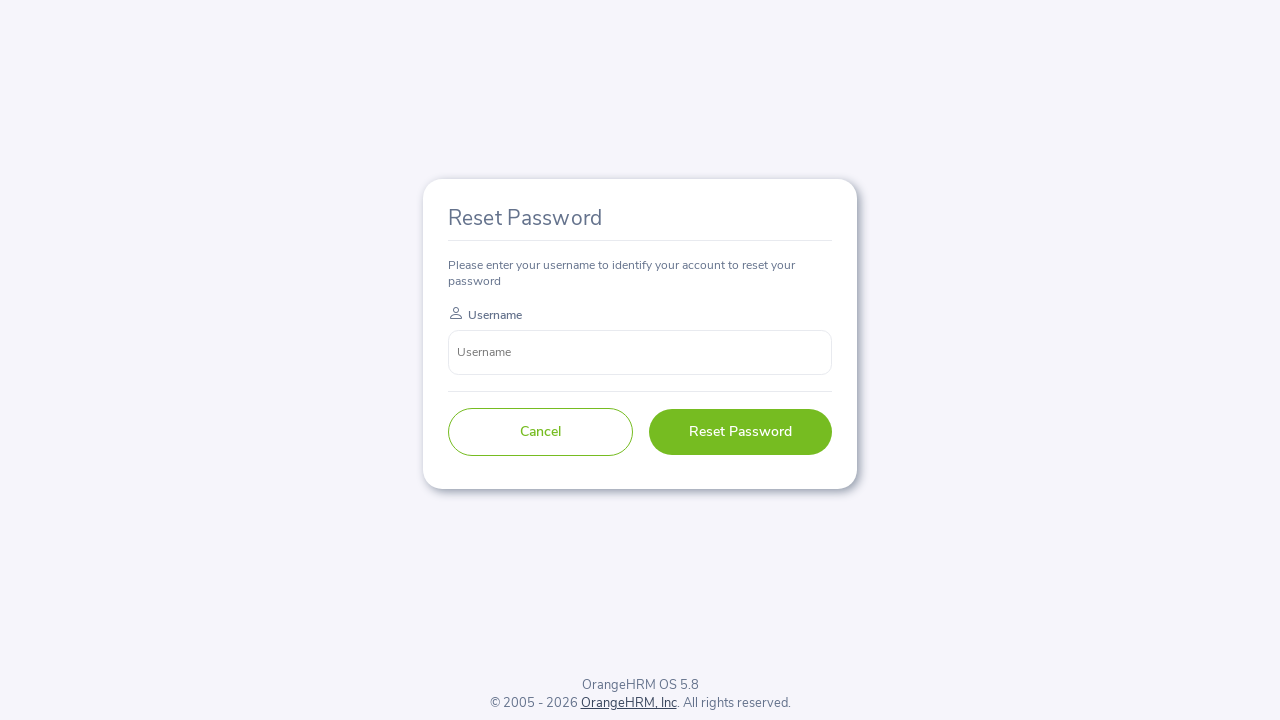